Tests implicit wait functionality by navigating to dynamic loading example, clicking start button, and waiting for "Hello World!" text to appear

Starting URL: https://the-internet.herokuapp.com/dynamic_loading

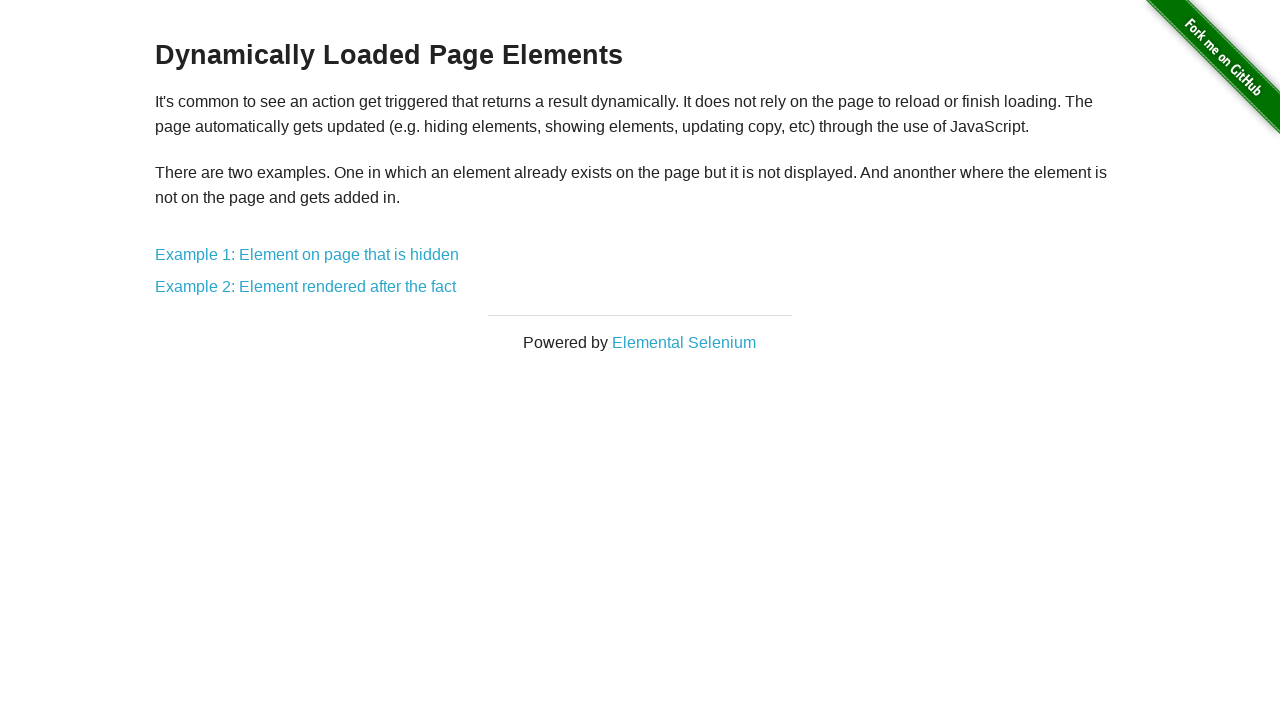

Navigated to dynamic loading example page
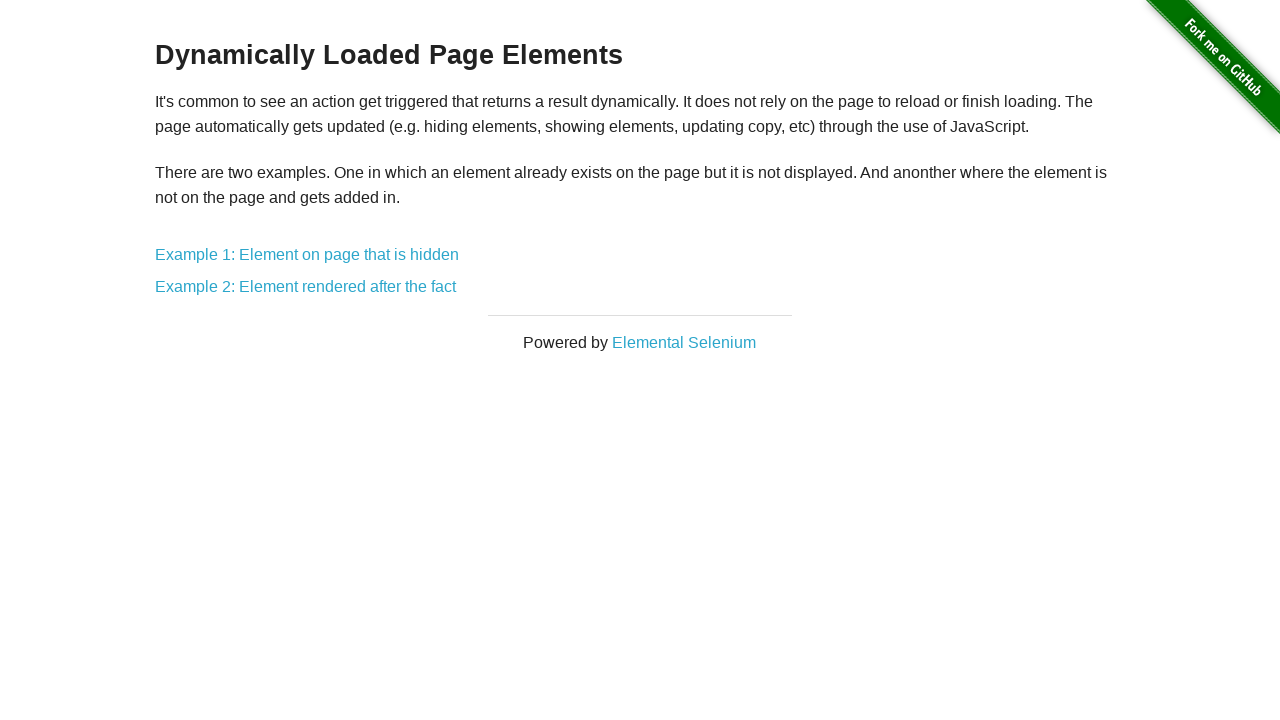

Clicked on Example 2 link at (306, 287) on text=Example 2
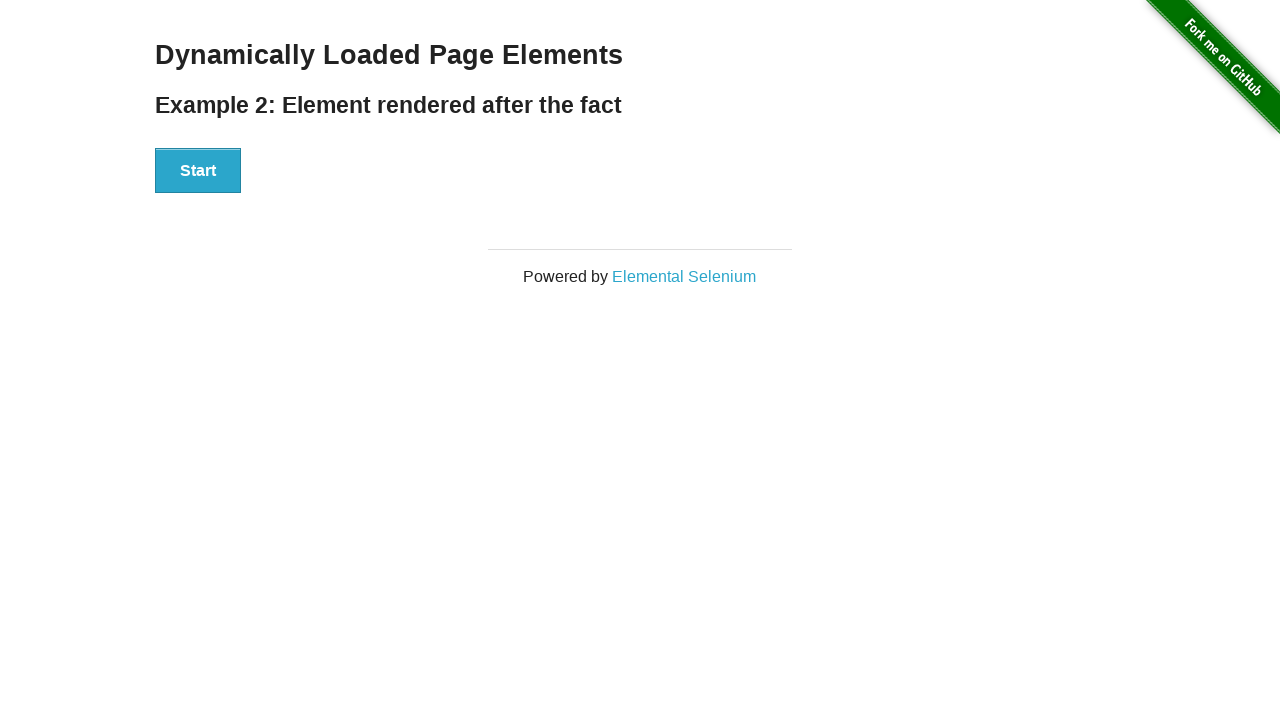

Clicked the start button at (198, 171) on xpath=//div[@id='start']//button
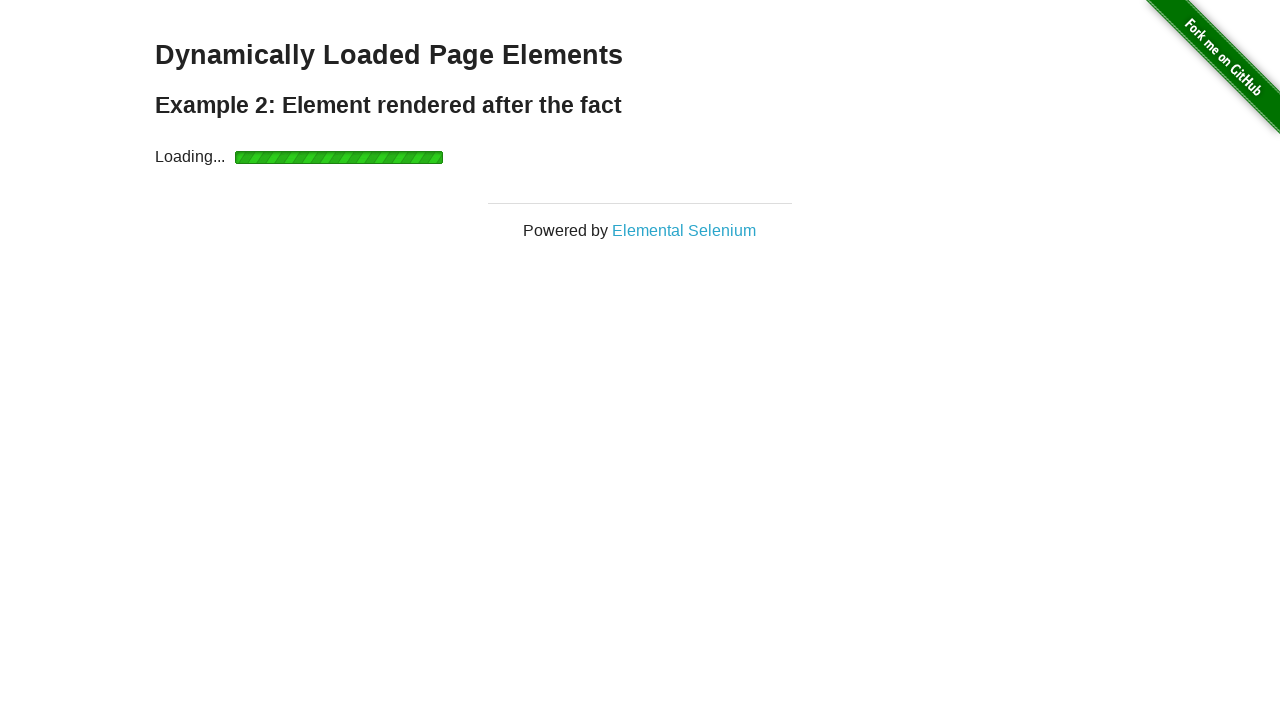

Waited for 'Hello World!' text to appear and loaded successfully
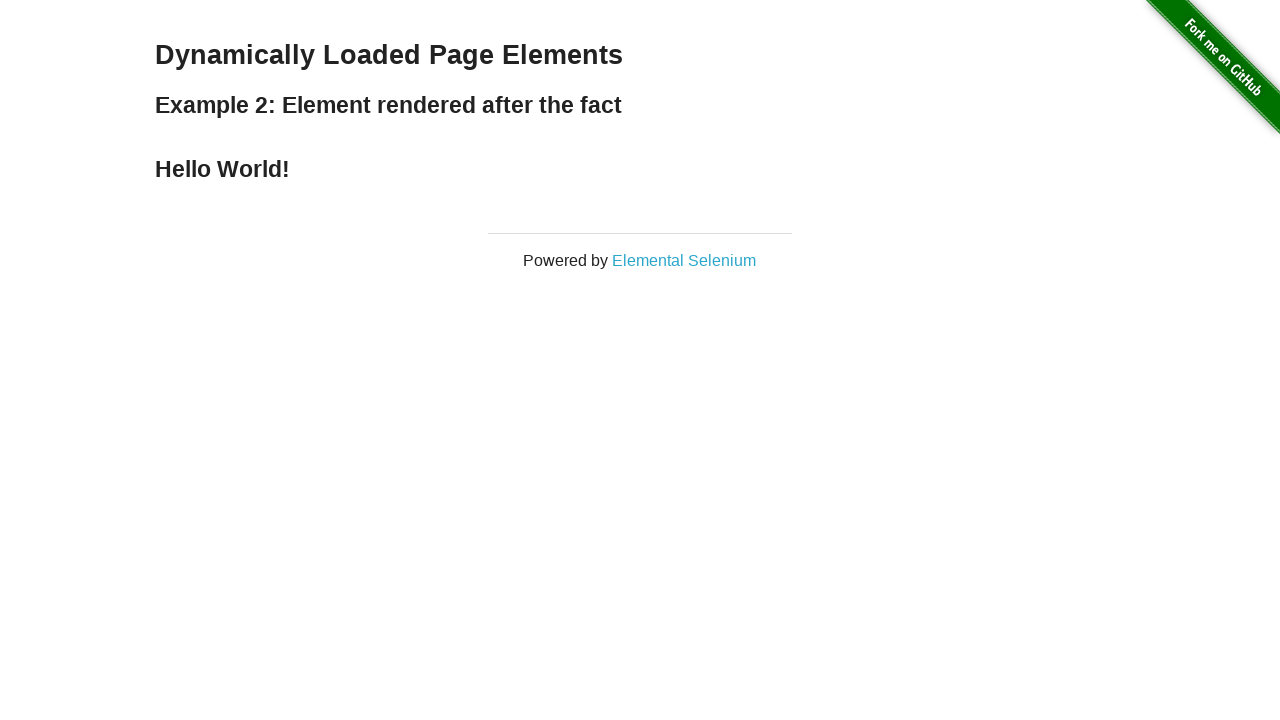

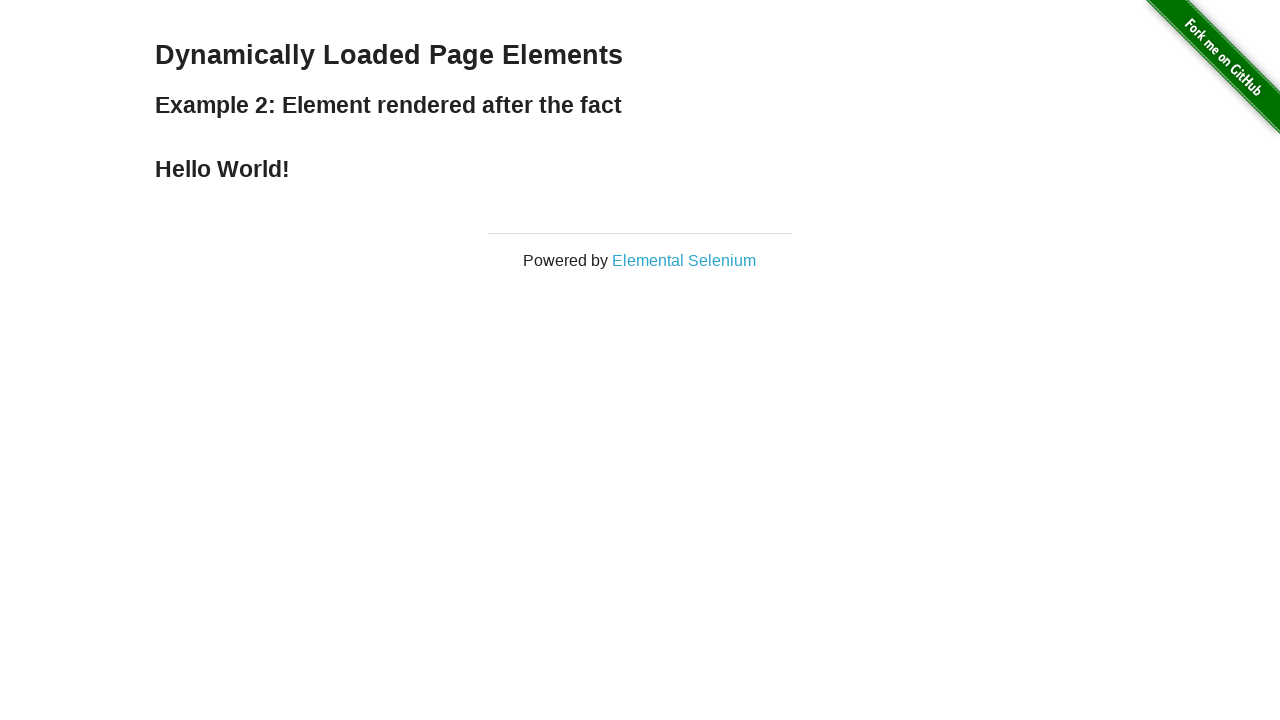